Automates the CicerSeq database to search for cultivated chickpea SNP data by selecting crop type, radio button, dropdowns, entering a gene ID, and submitting the search form.

Starting URL: https://cegresources.icrisat.org/cicerseq/?page_id=3605

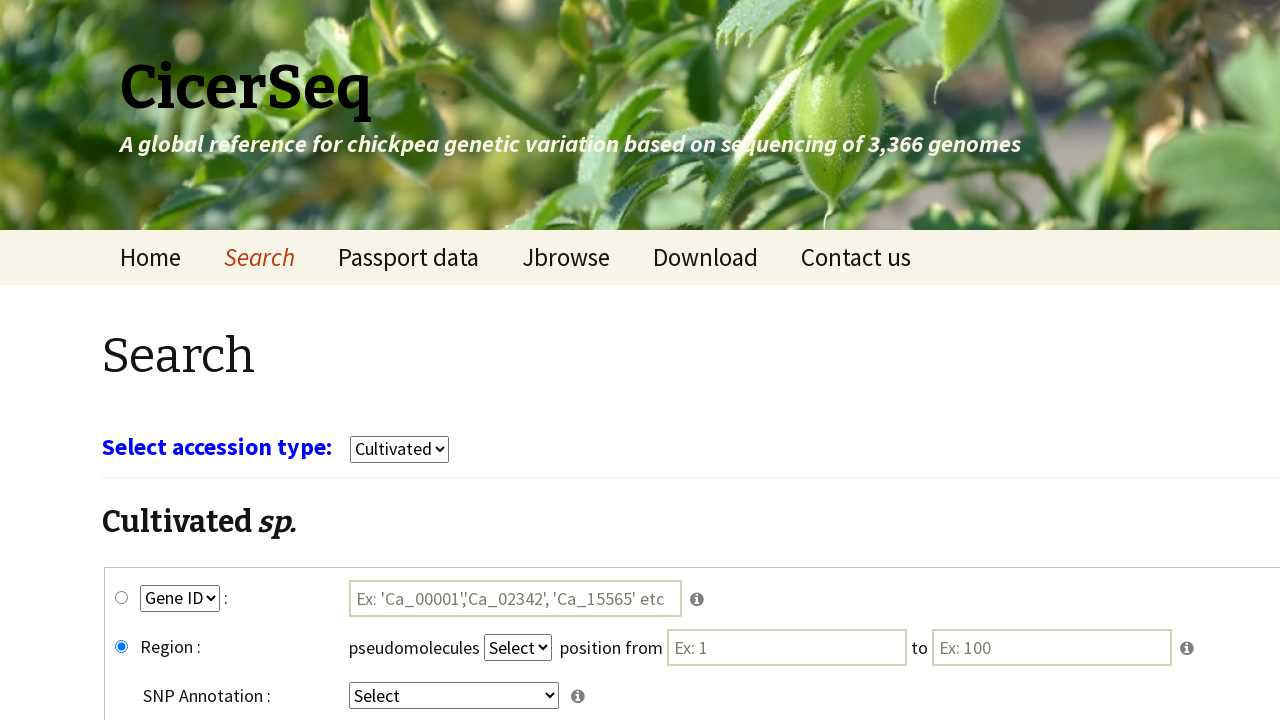

Waited for page to load (3 seconds)
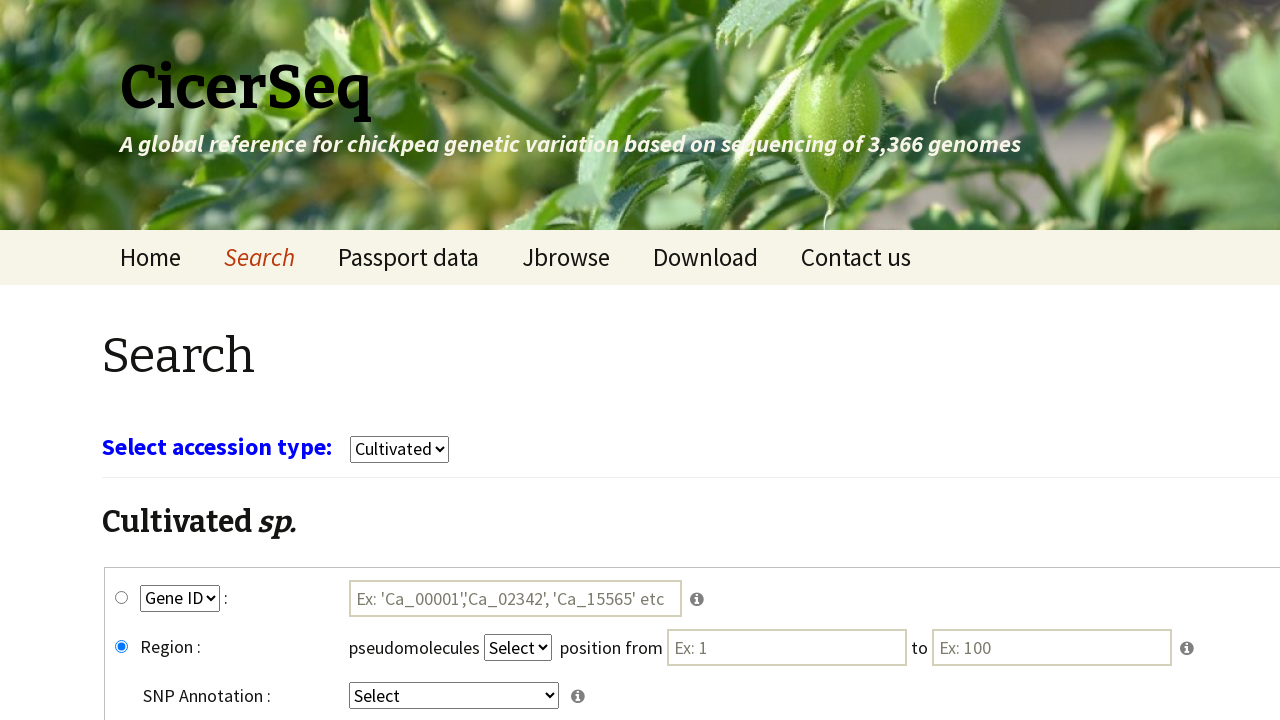

Selected 'cultivars' from crop type dropdown on select[name='select_crop']
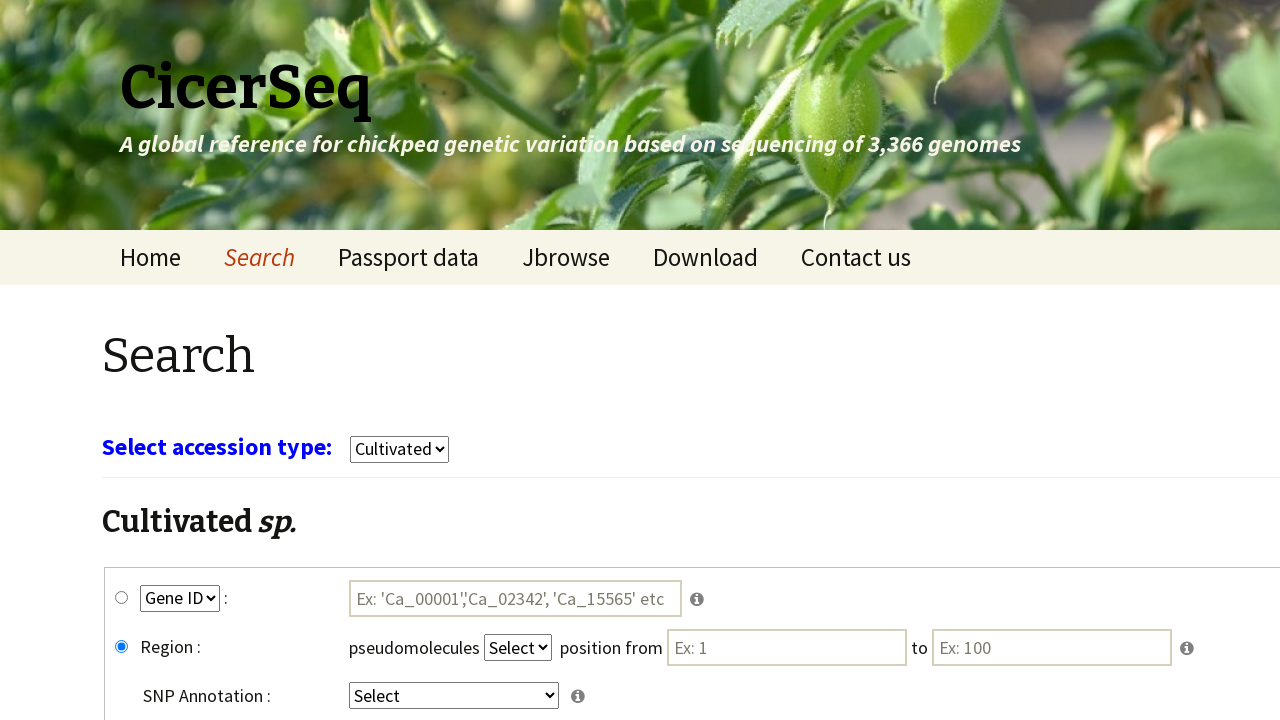

Clicked gene_snp radio button at (122, 598) on #gene_snp
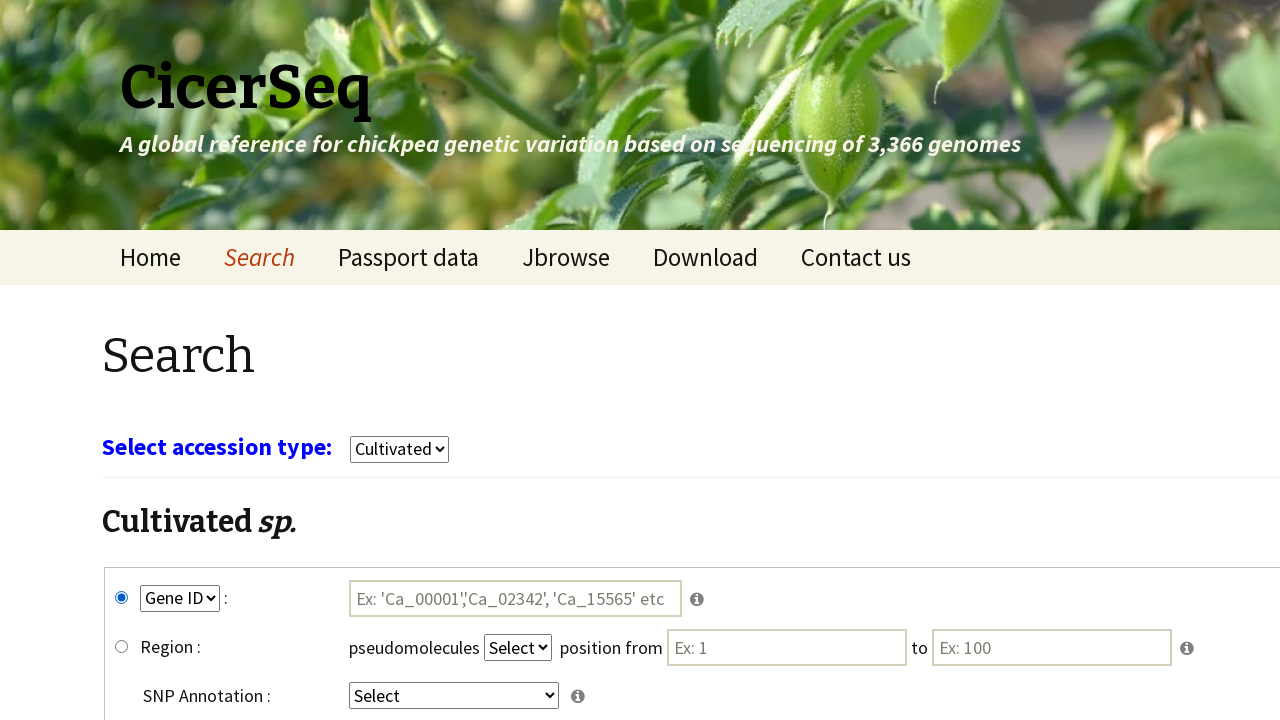

Selected 'GeneID' from key1 dropdown on select[name='key1']
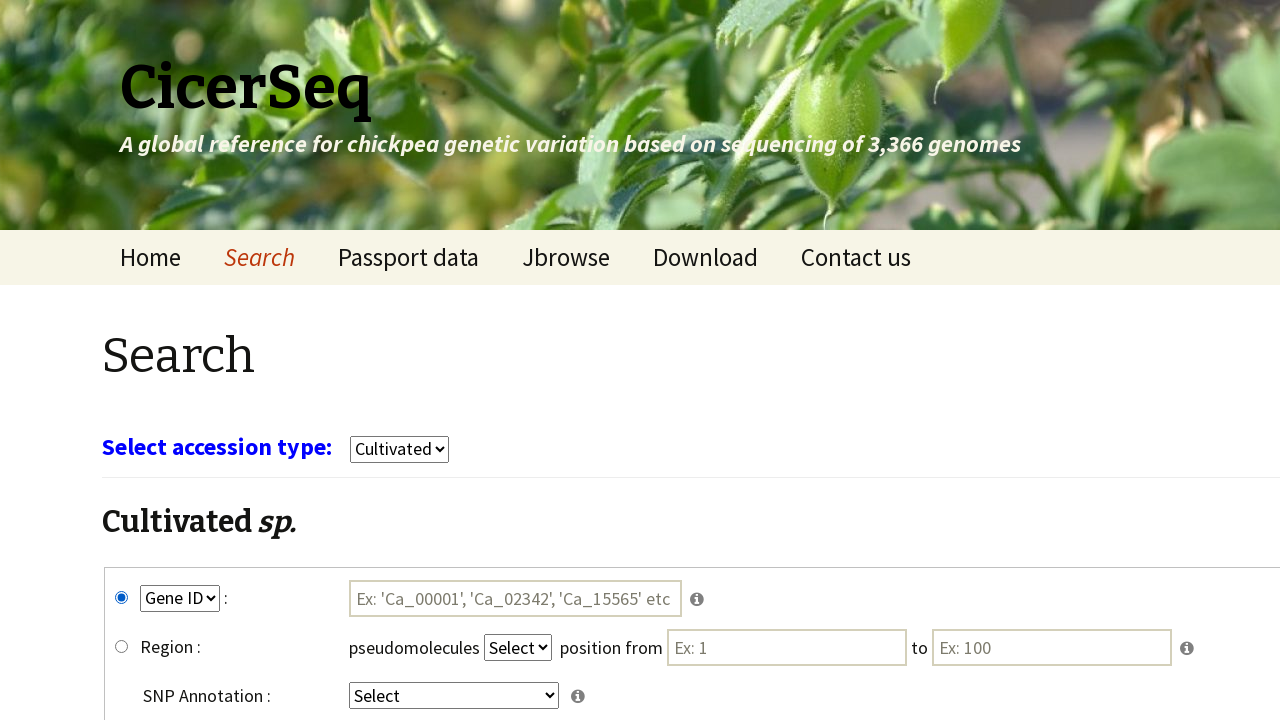

Selected 'intergenic' from key4 dropdown on select[name='key4']
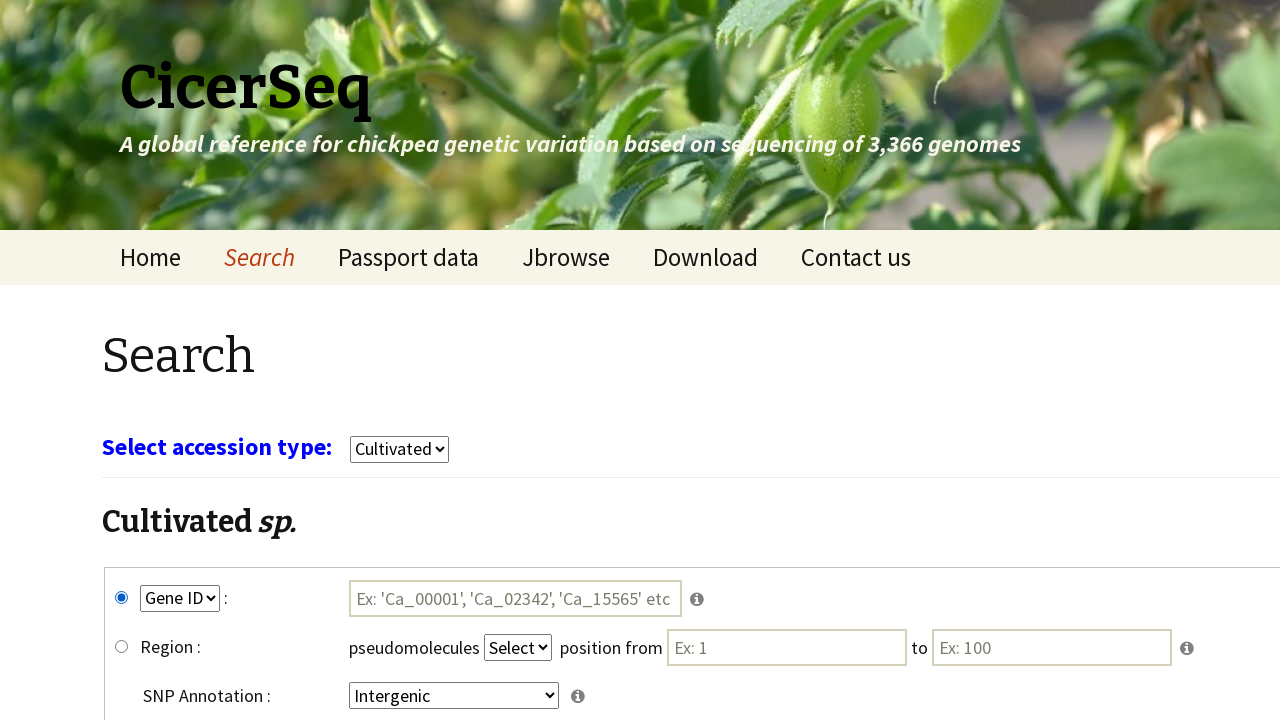

Entered gene ID 'Ca_00004' in search field on #tmp1
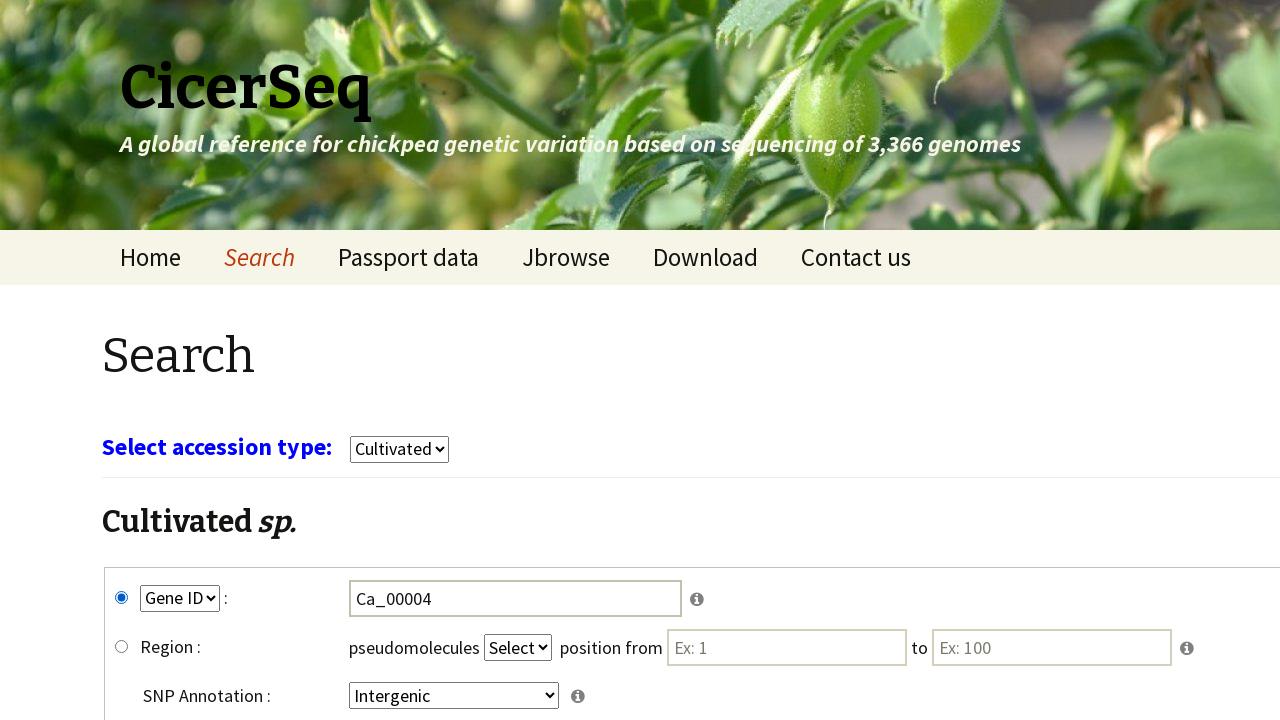

Clicked submit button to search for cultivated chickpea SNP data at (788, 573) on input[name='submit']
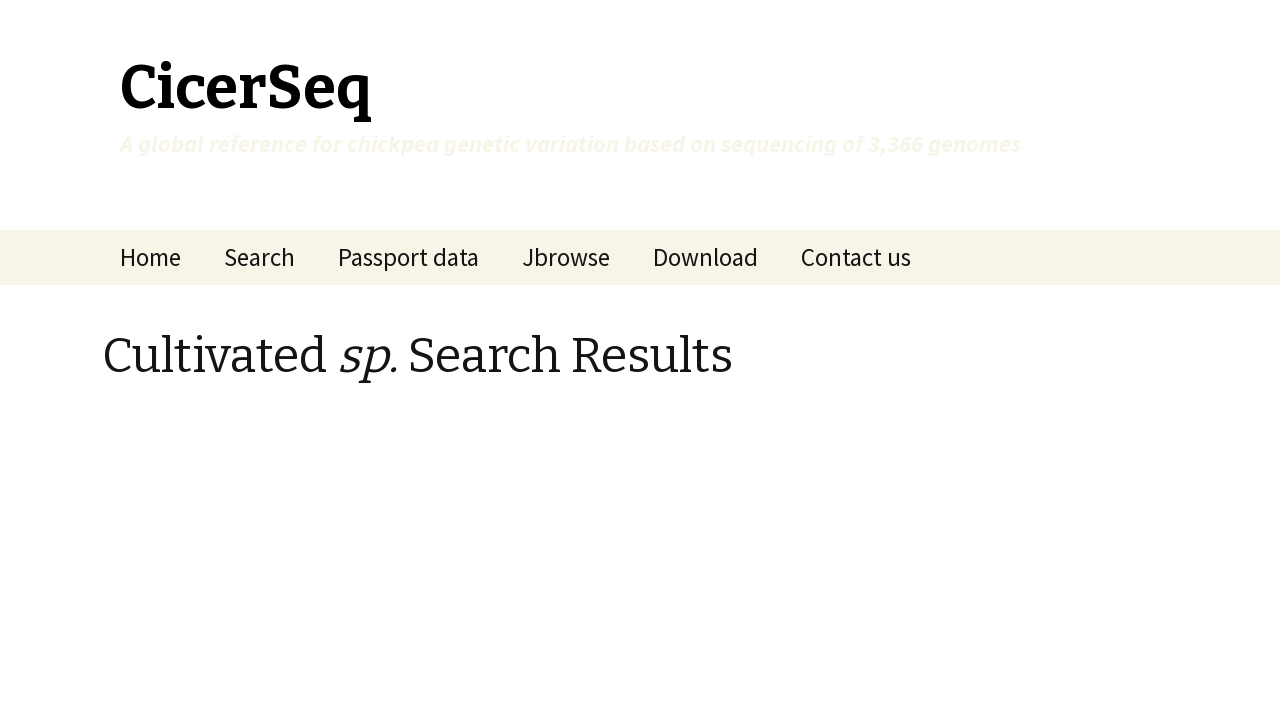

Waited for search results to load (5 seconds)
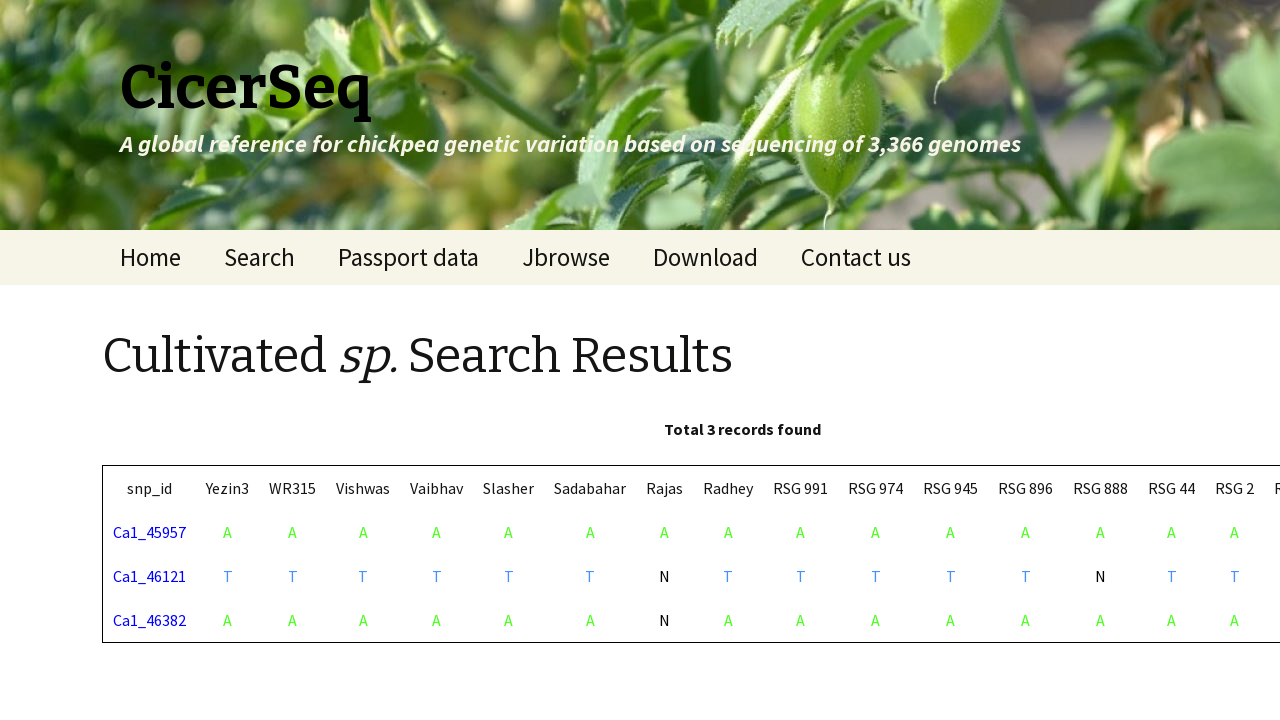

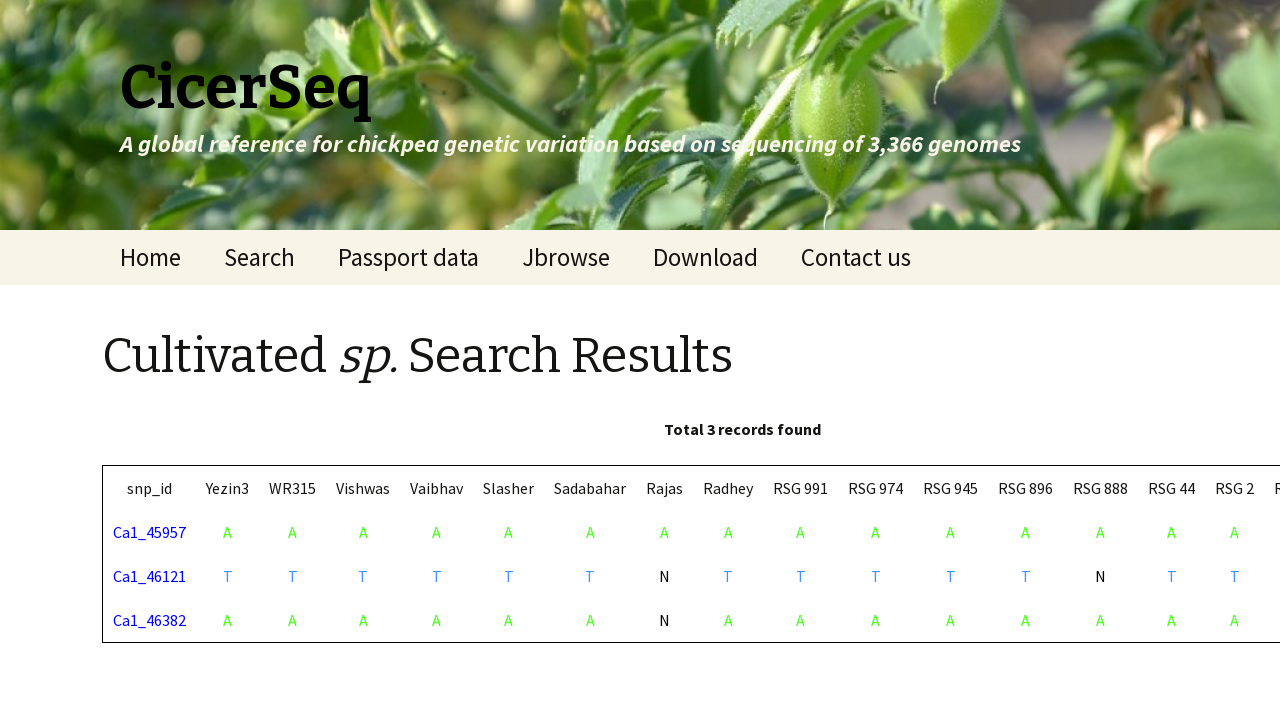